Tests JavaScript confirm dialog handling by clicking a button to trigger a JS confirm popup and then dismissing it

Starting URL: https://the-internet.herokuapp.com/javascript_alerts

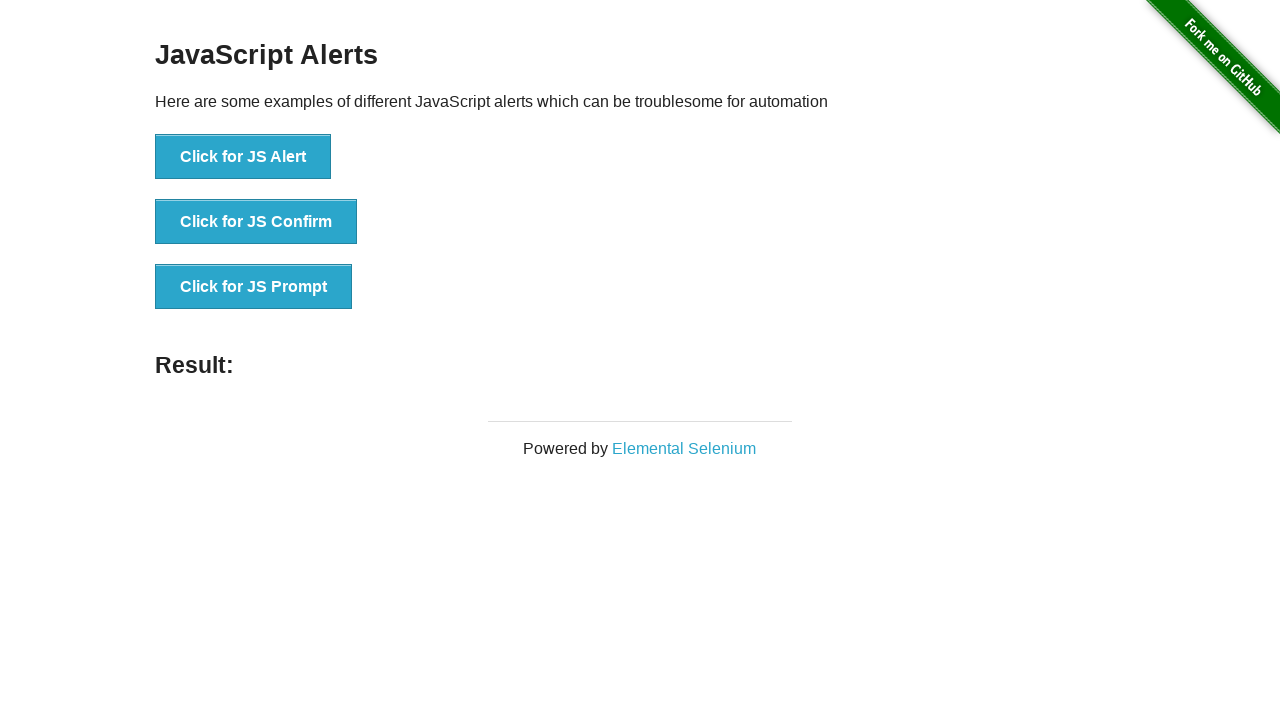

Clicked 'Click for JS Confirm' button to trigger JS confirm dialog at (256, 222) on xpath=//button[text()='Click for JS Confirm']
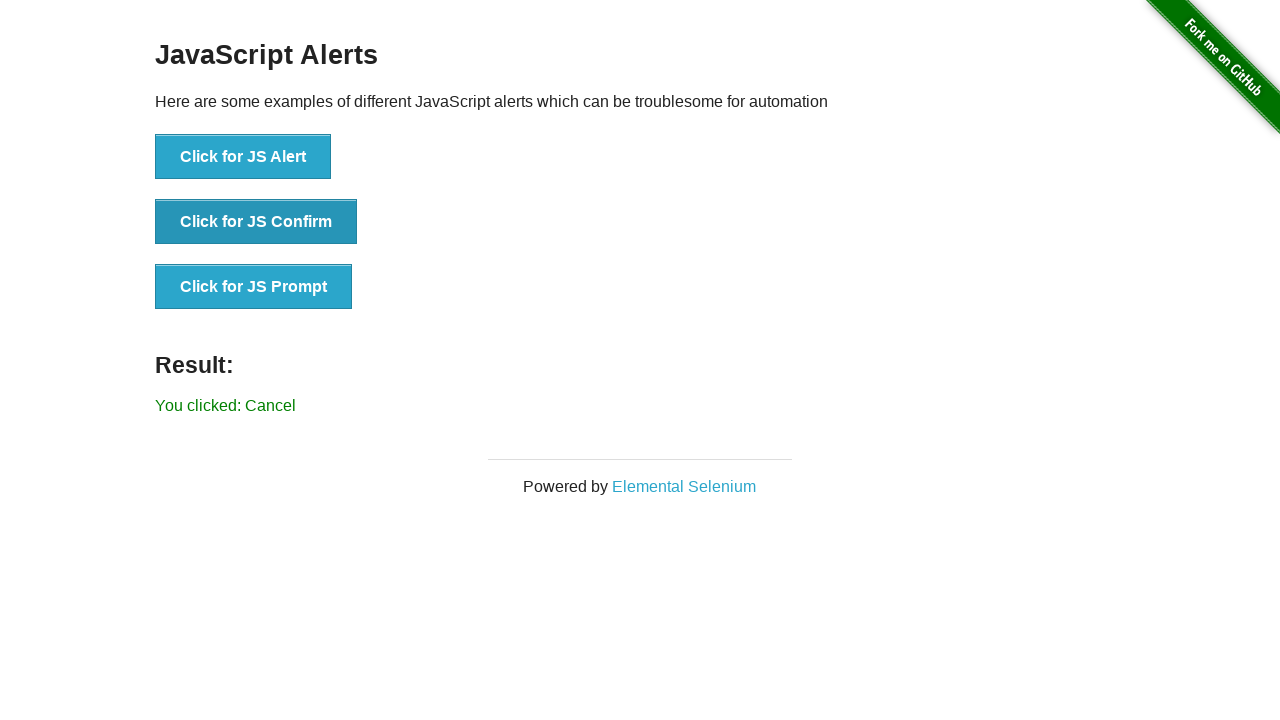

Registered dialog handler to dismiss confirm dialogs
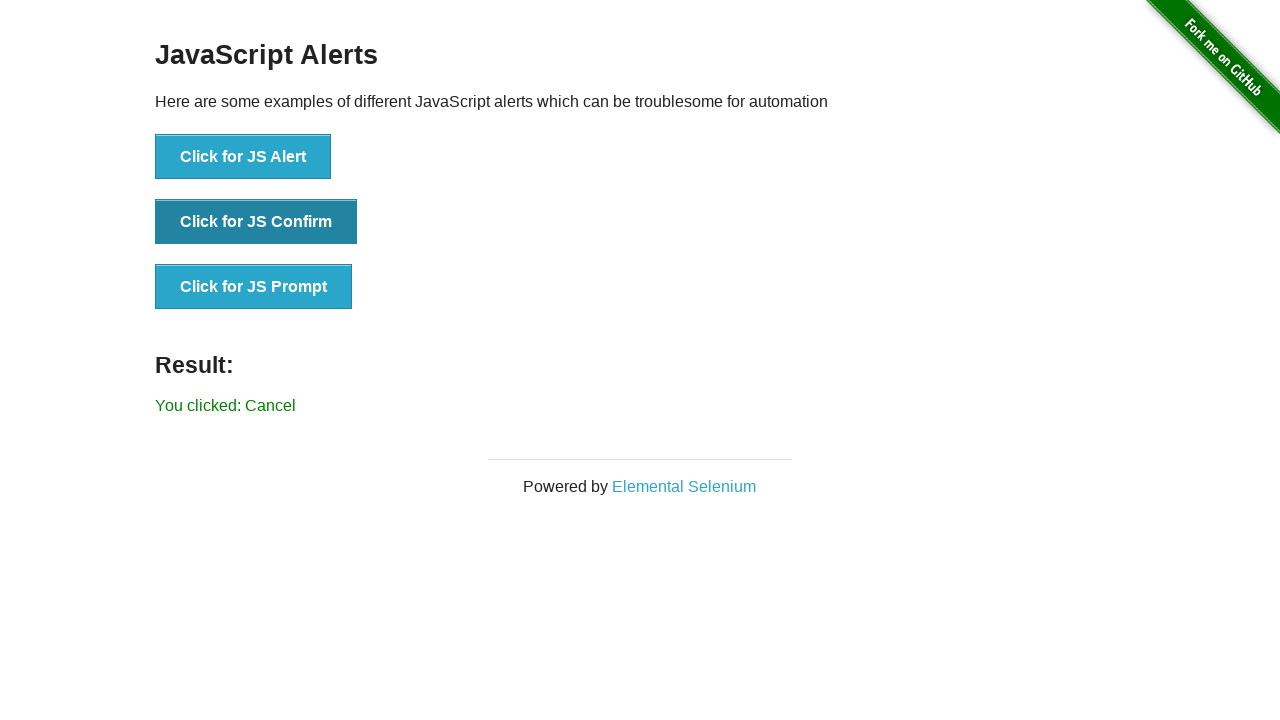

Clicked 'Click for JS Confirm' button again to trigger and dismiss the confirm dialog at (256, 222) on xpath=//button[text()='Click for JS Confirm']
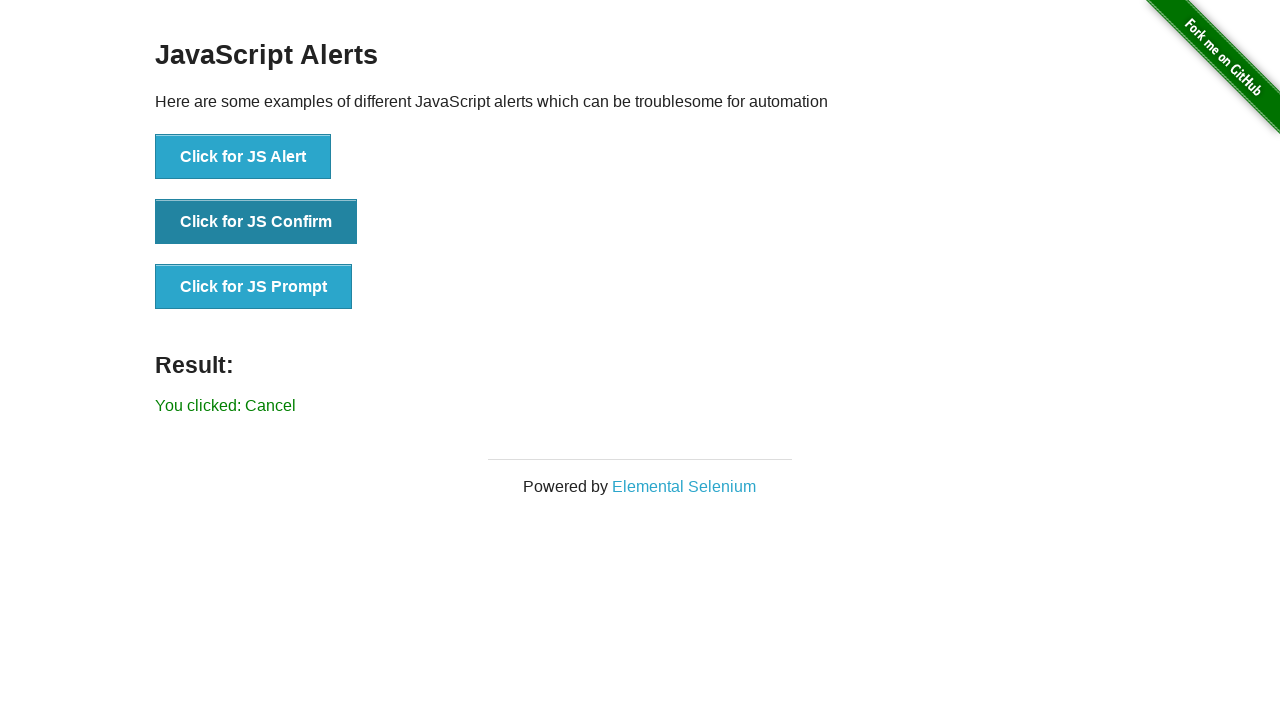

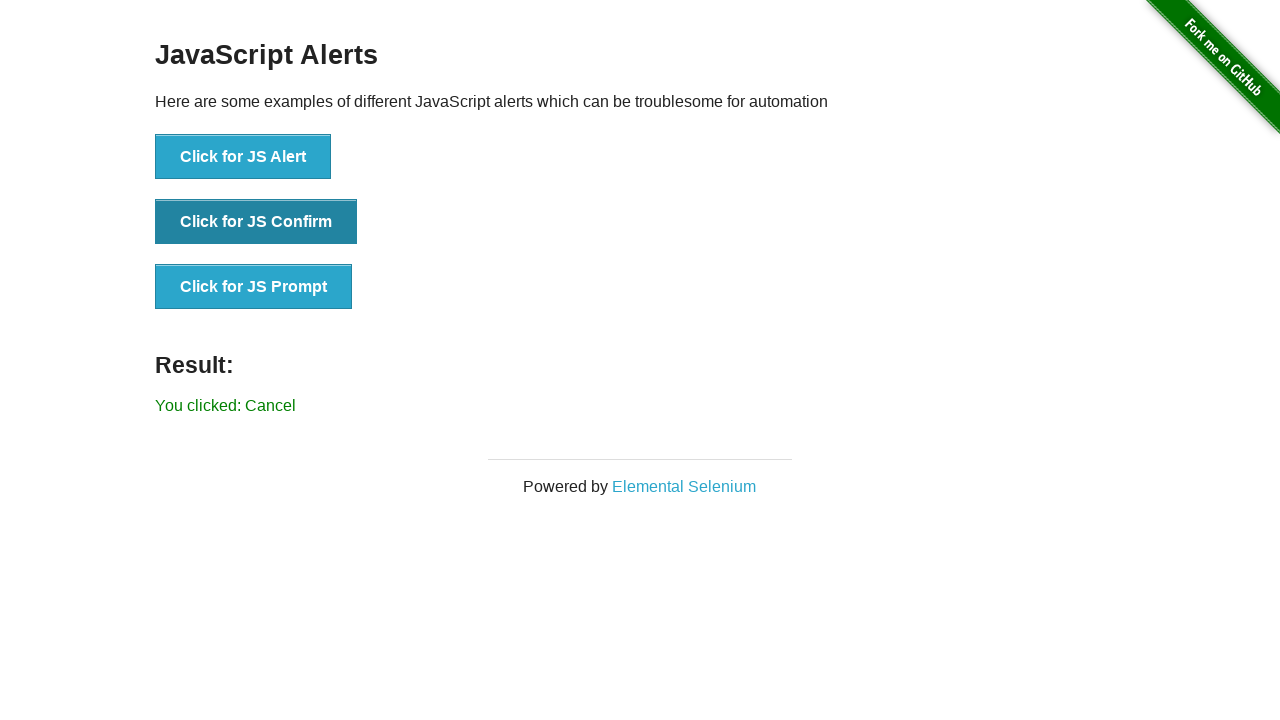